Tests data table sorting by clicking the dues column header twice to sort in descending order (table with semantic class attributes)

Starting URL: http://the-internet.herokuapp.com/tables

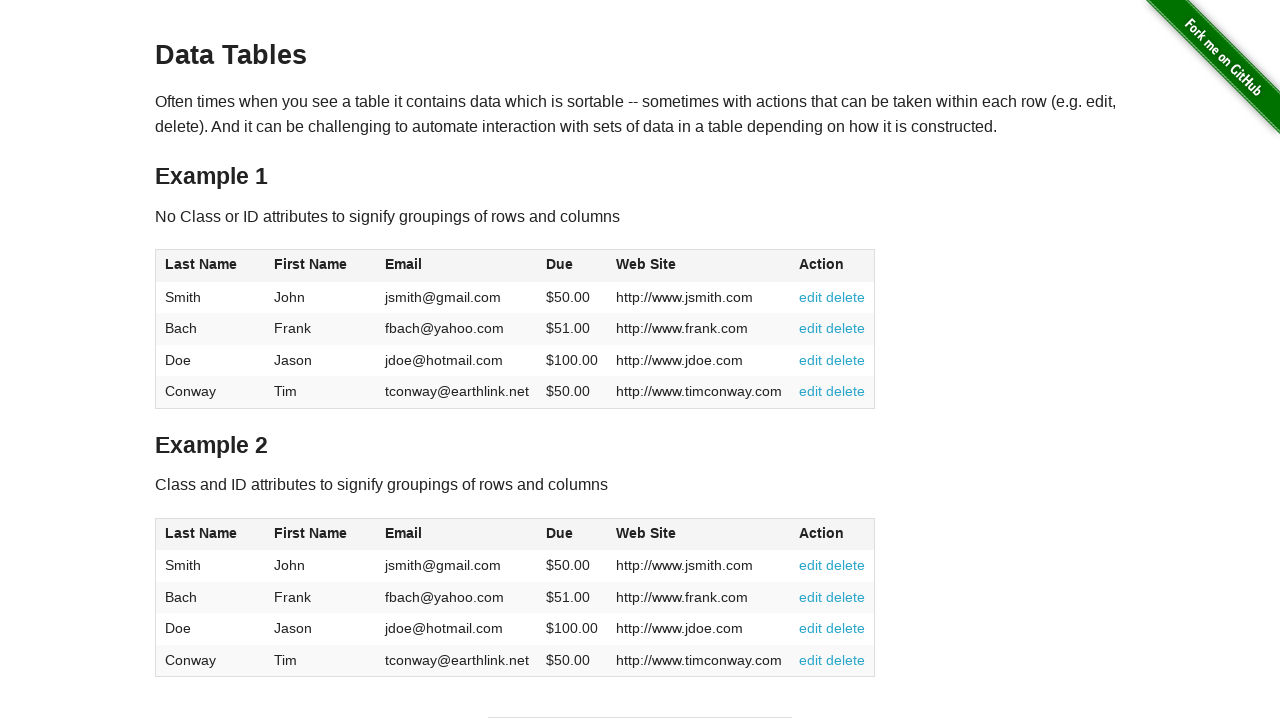

Clicked dues column header to sort ascending at (560, 533) on #table2 thead .dues
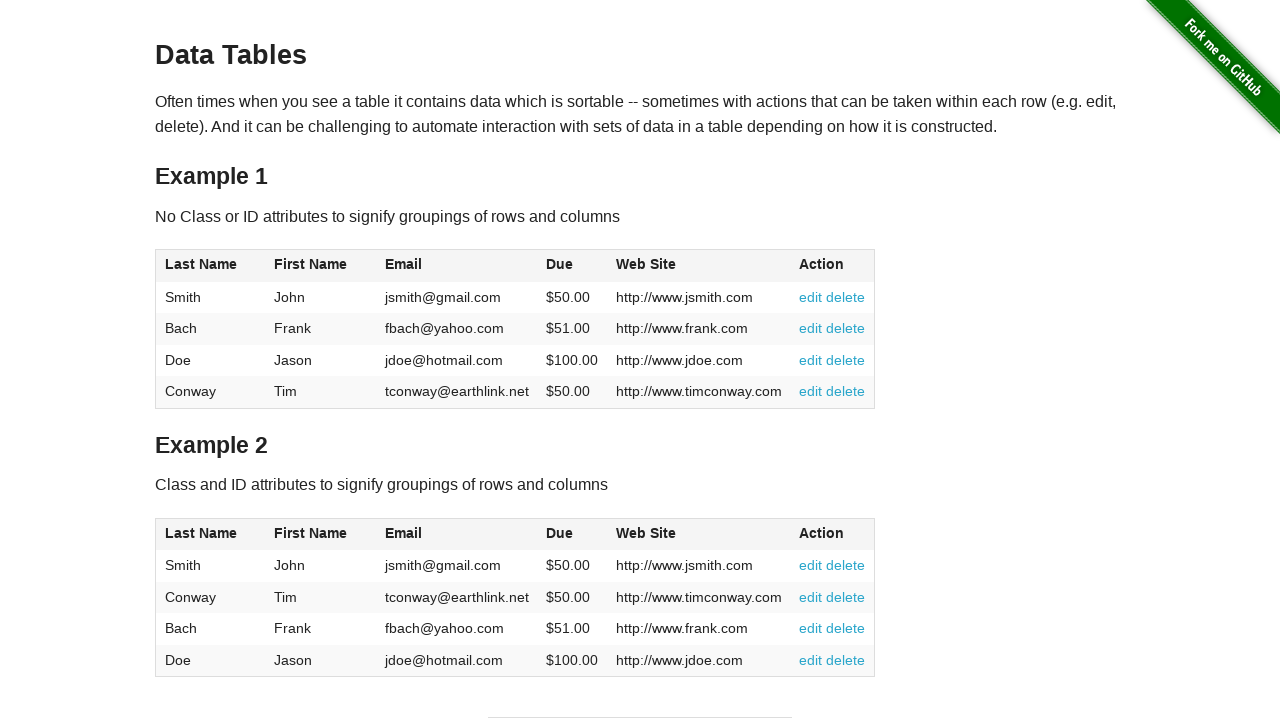

Clicked dues column header again to sort descending at (560, 533) on #table2 thead .dues
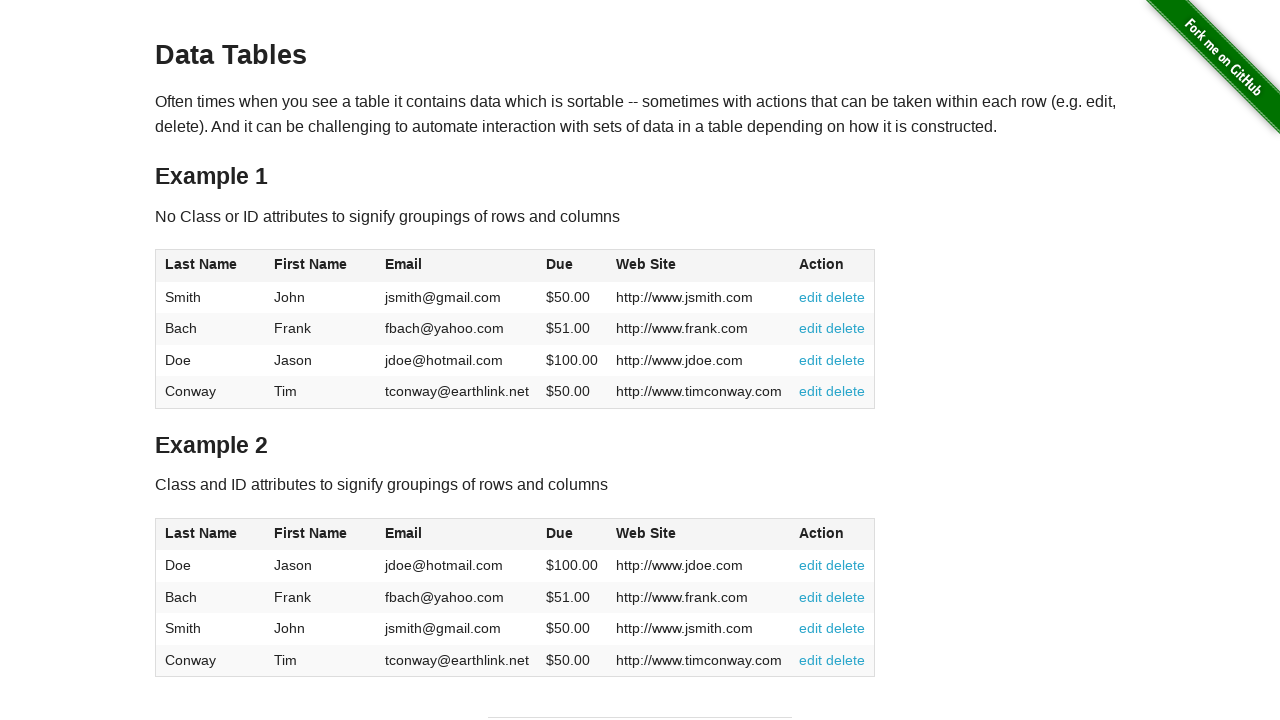

Data table sorted in descending order by dues column
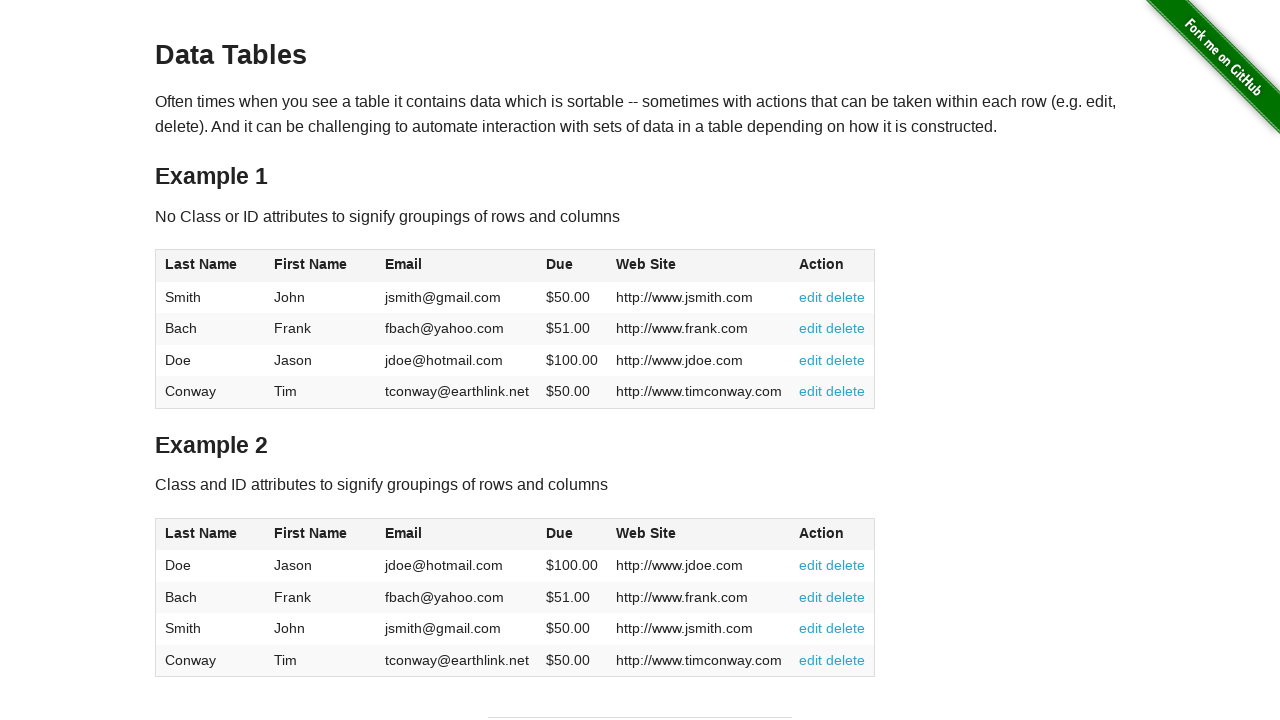

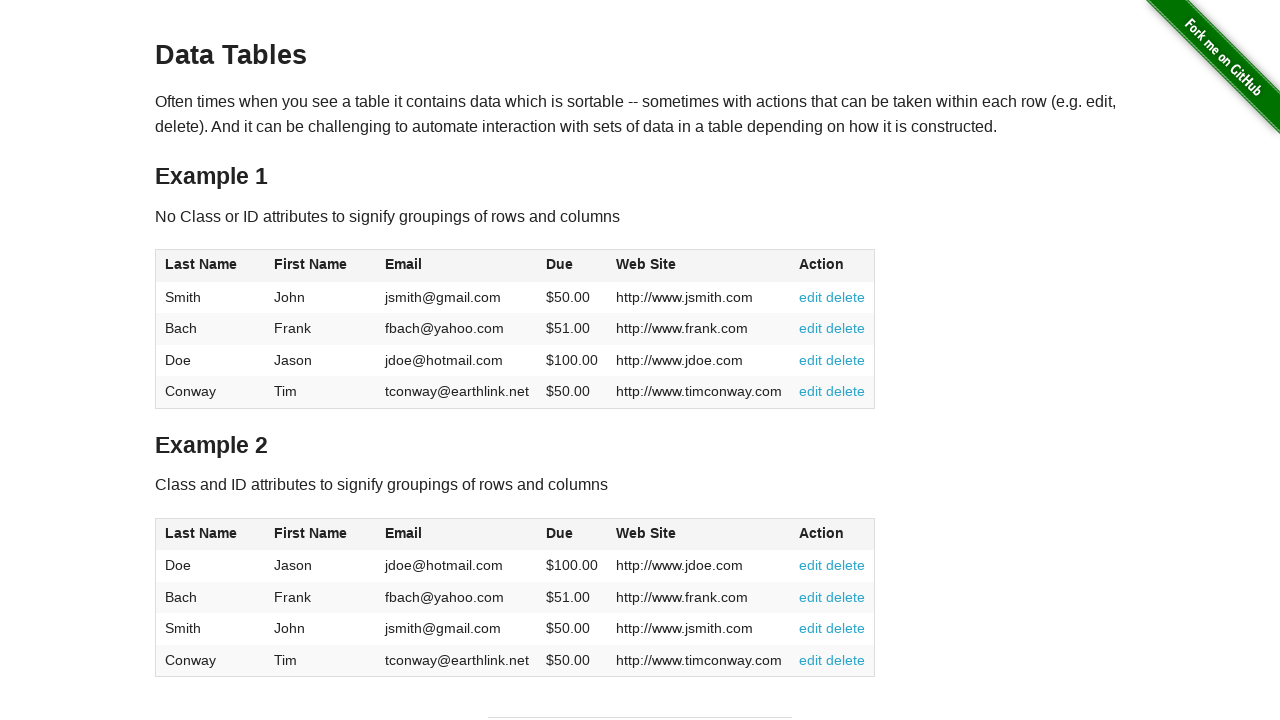